Tests submitting the multiple checkbox form without selecting any checkboxes and verifies no result is displayed

Starting URL: https://www.qa-practice.com/elements/checkbox/mult_checkbox

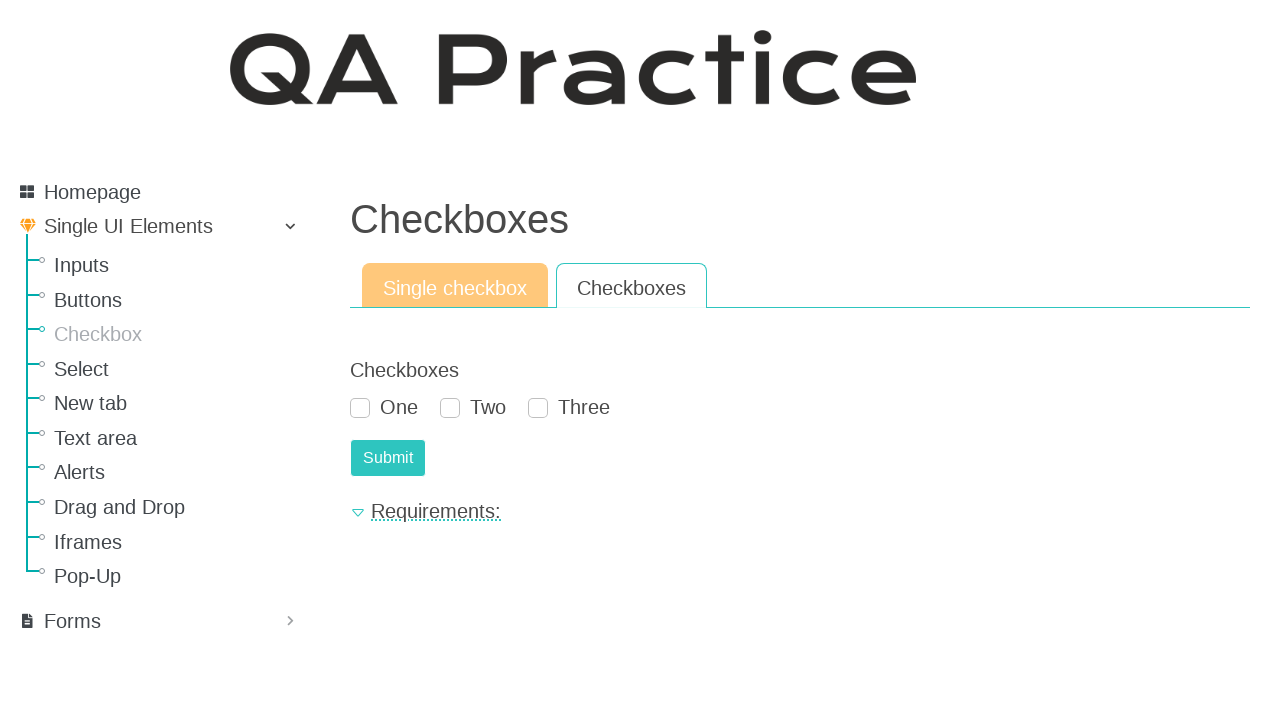

Navigated to multiple checkbox form page
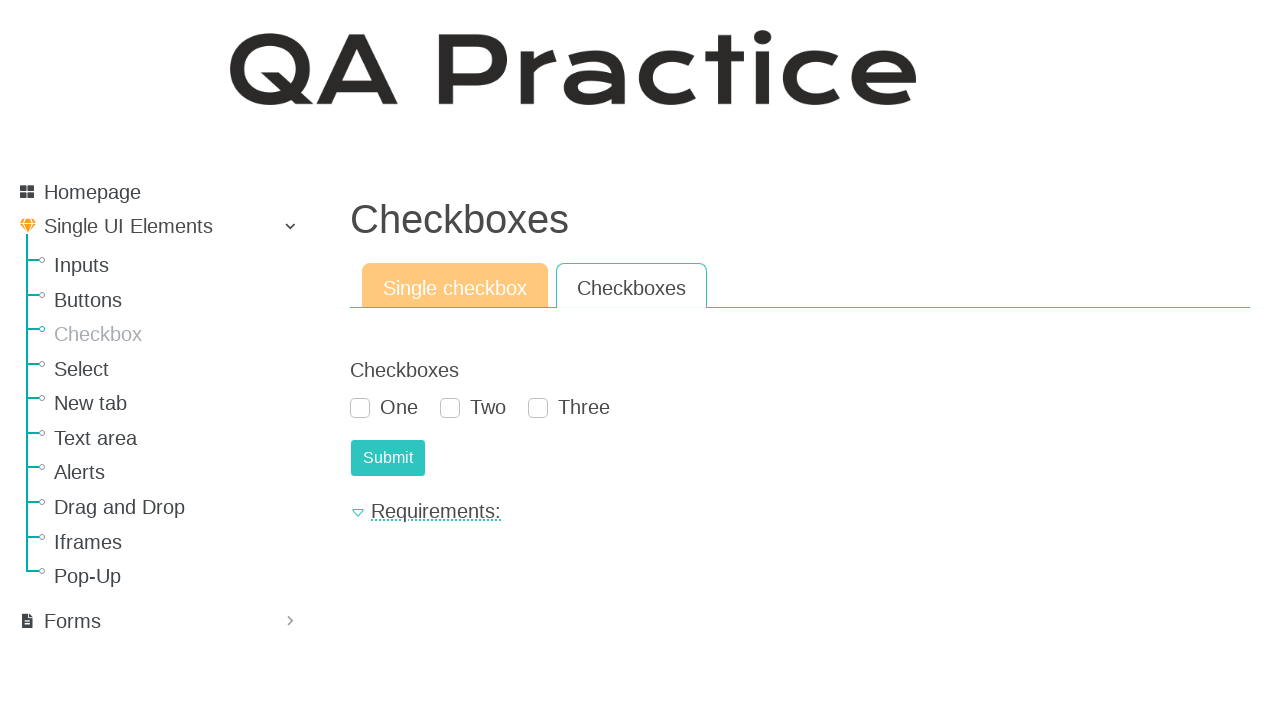

Clicked submit button without selecting any checkboxes at (388, 458) on #submit-id-submit
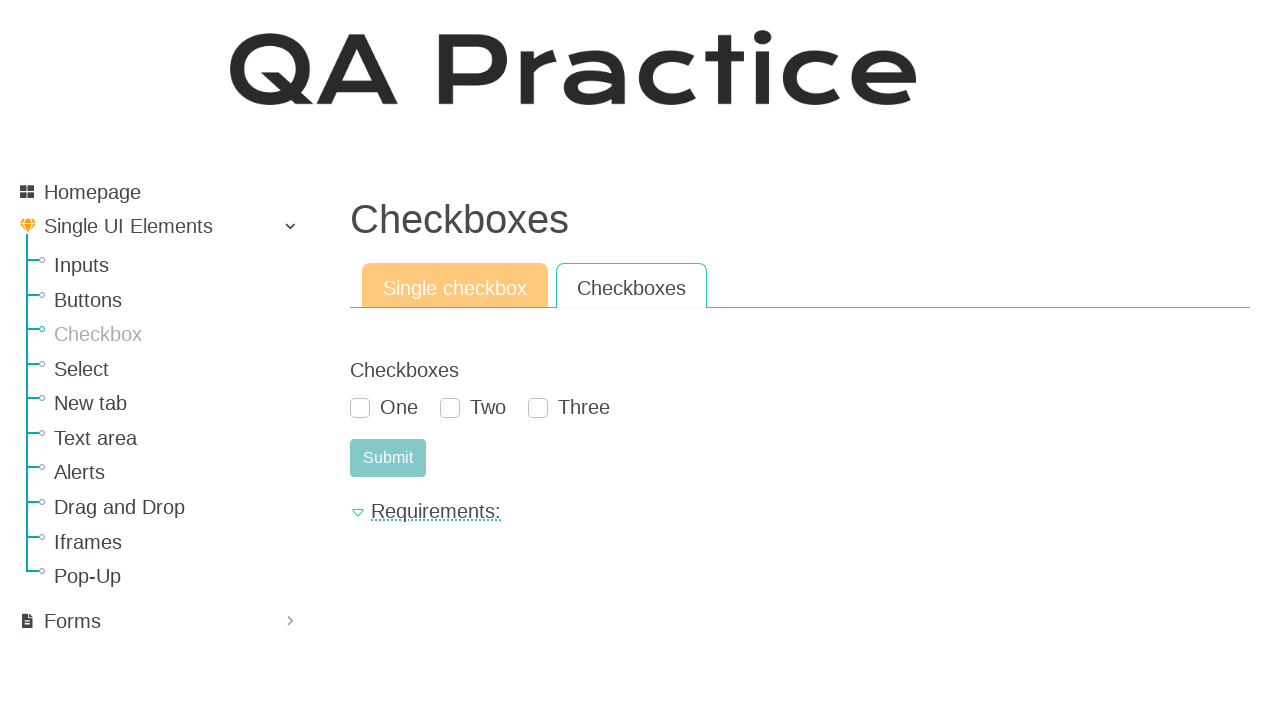

Waited 1 second for potential result to appear
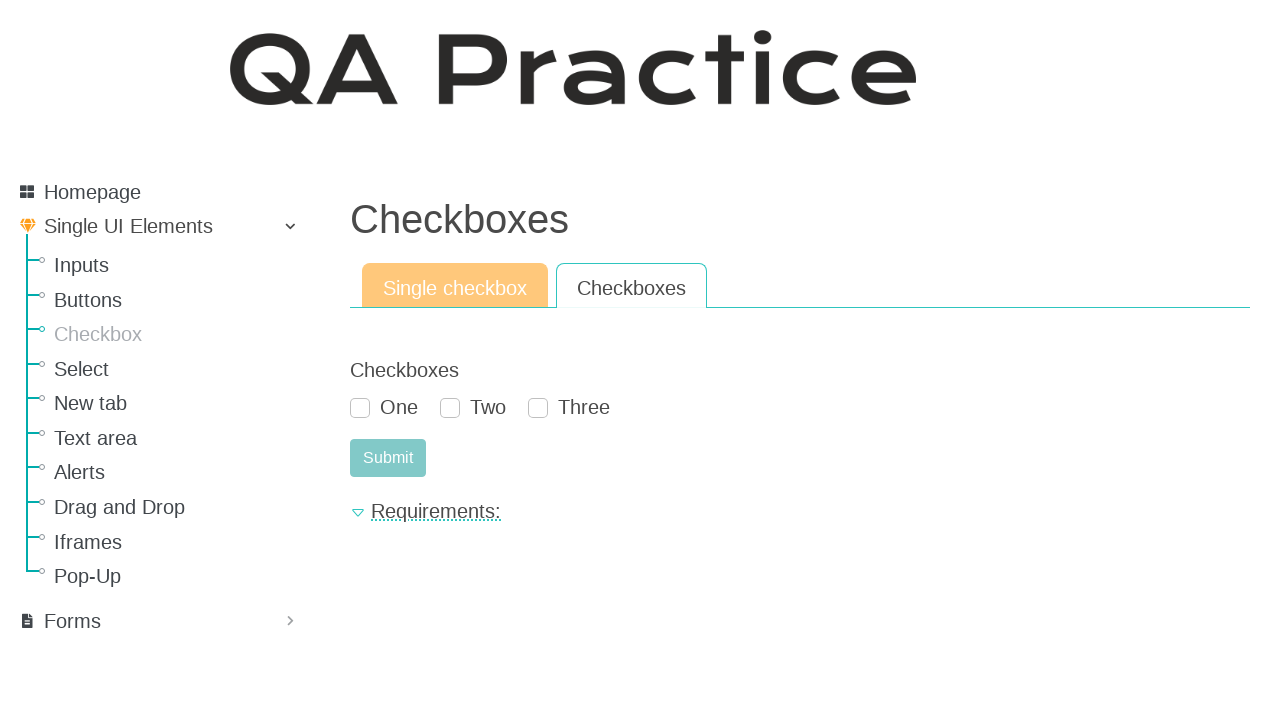

Verified no result is displayed after submission without checkbox selection
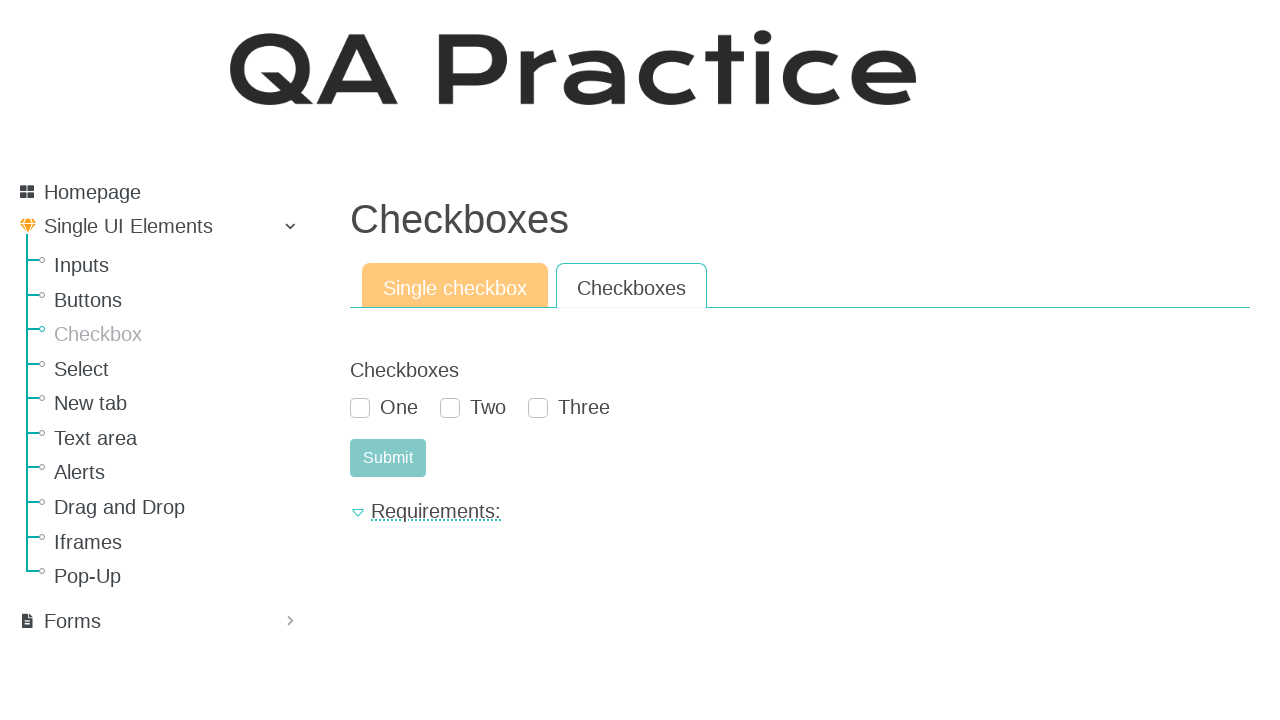

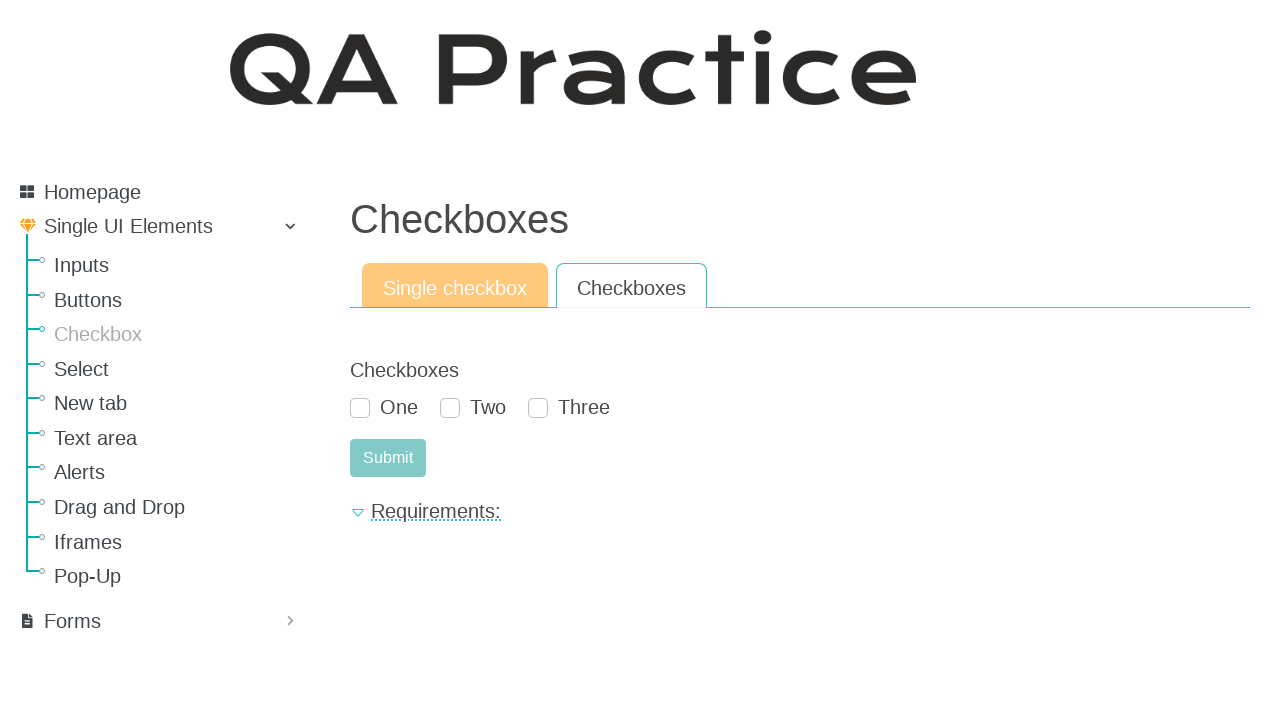